Tests dynamic passenger dropdown by clicking to open it, incrementing adult count 4 times, and incrementing child count once.

Starting URL: https://rahulshettyacademy.com/dropdownsPractise/

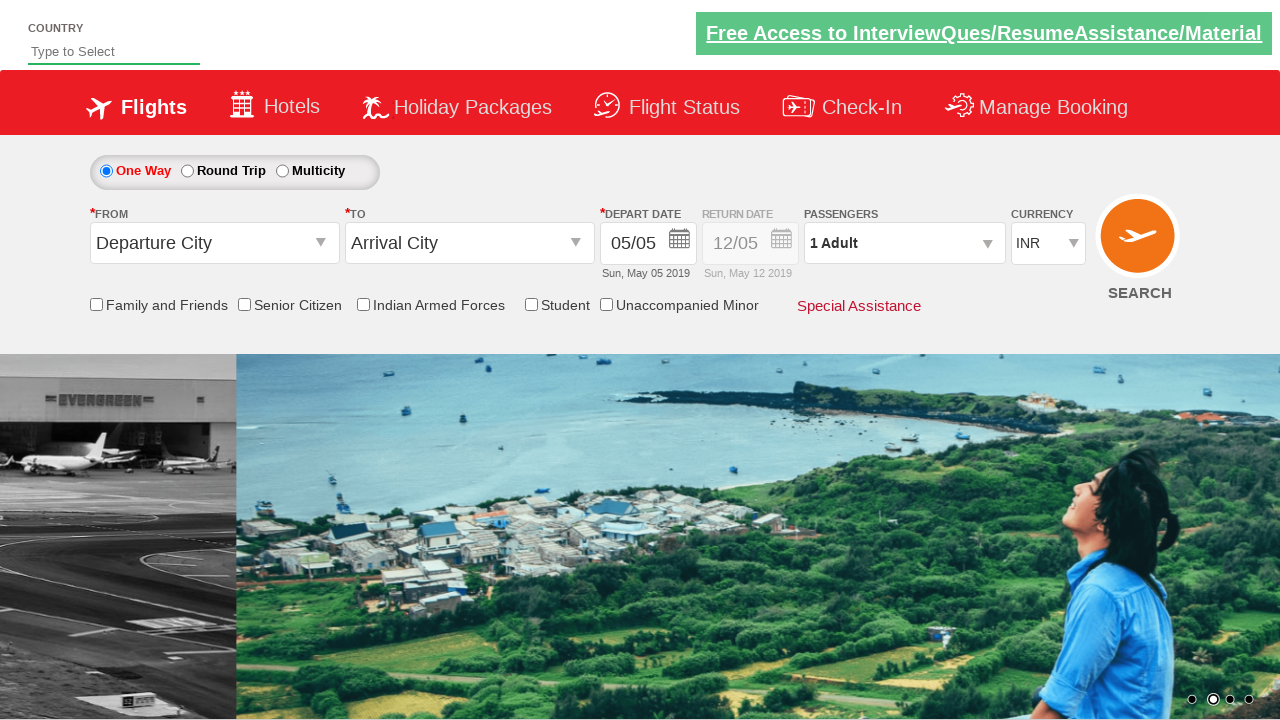

Clicked on passenger info dropdown to open it at (904, 243) on #divpaxinfo
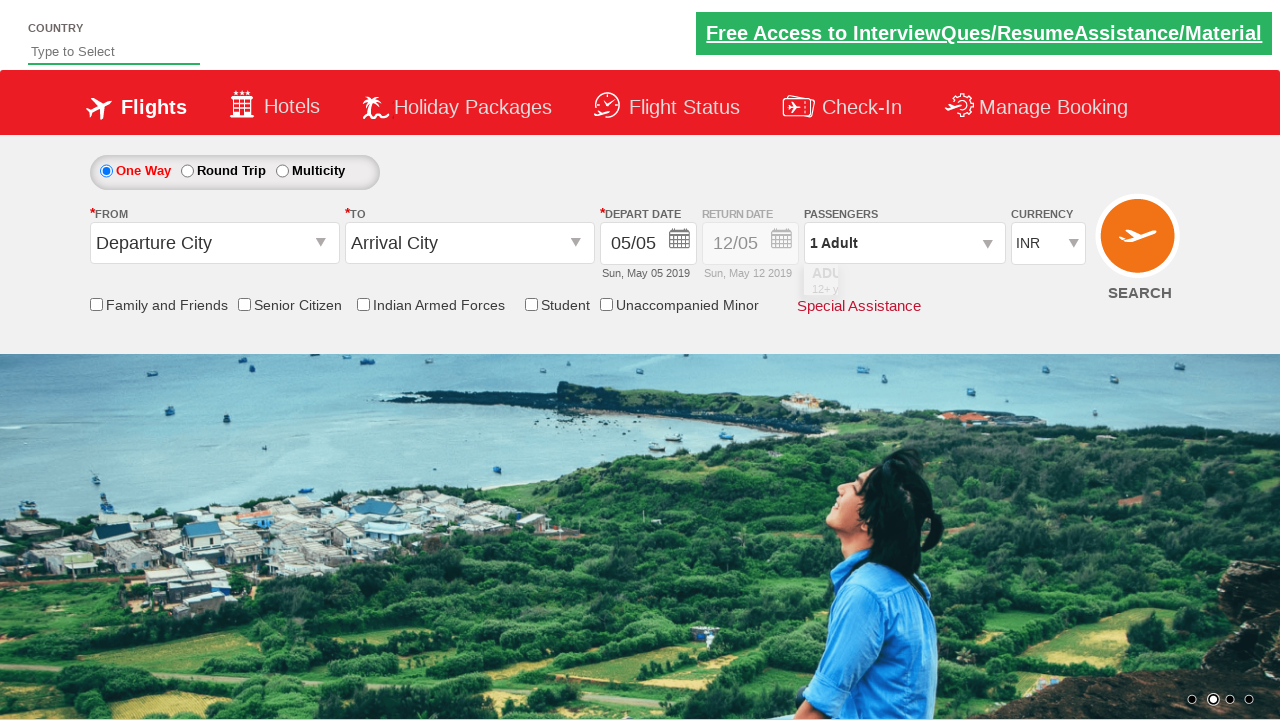

Waited for dropdown to be visible
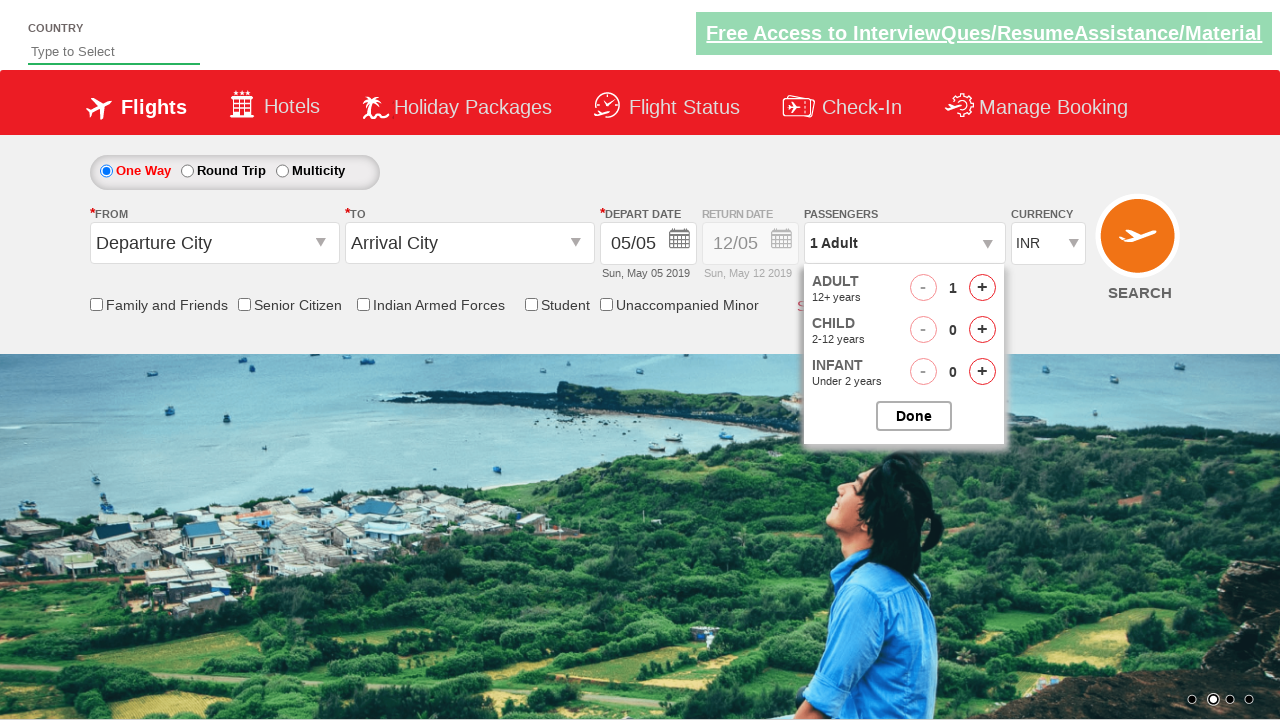

Incremented adult count (iteration 1 of 4) at (982, 288) on #hrefIncAdt
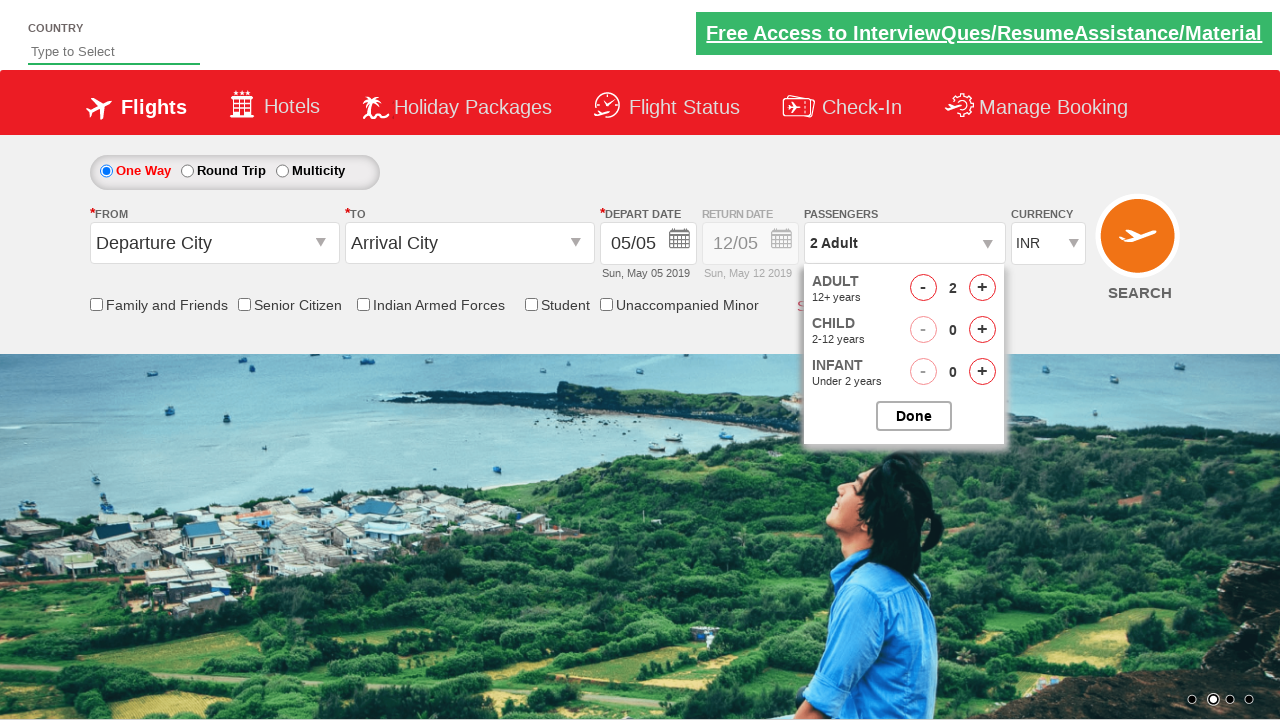

Incremented adult count (iteration 2 of 4) at (982, 288) on #hrefIncAdt
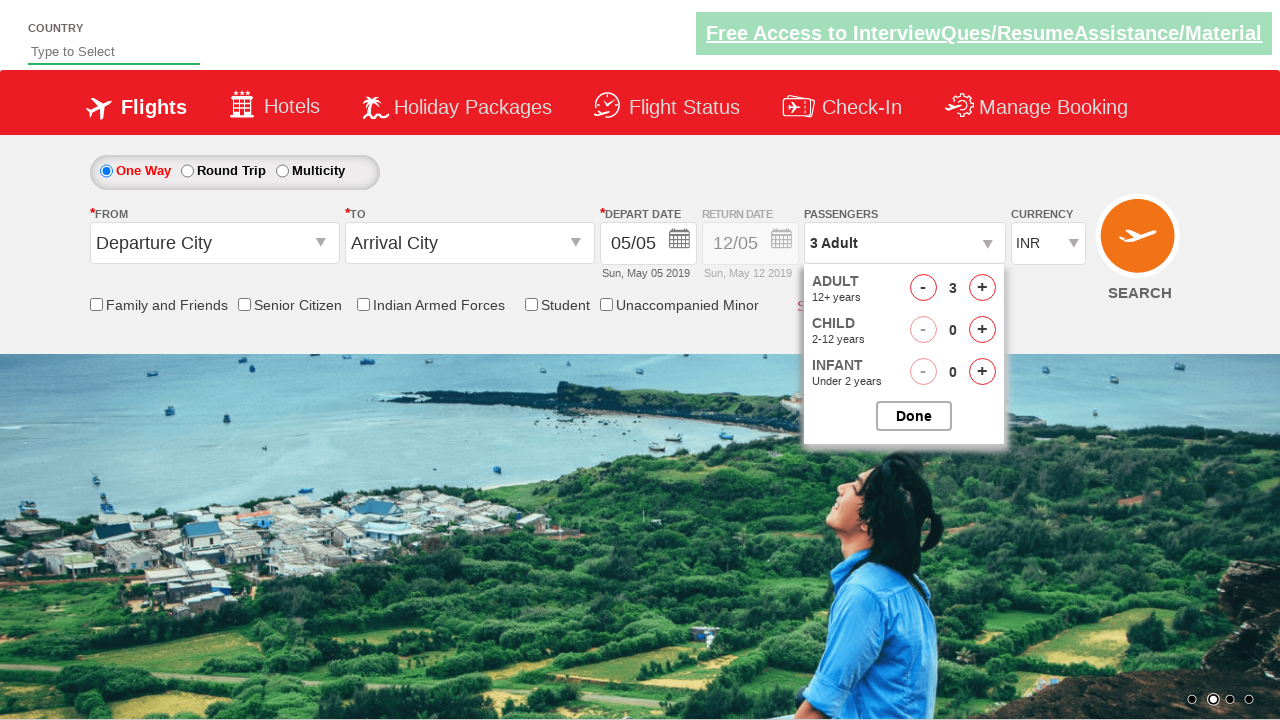

Incremented adult count (iteration 3 of 4) at (982, 288) on #hrefIncAdt
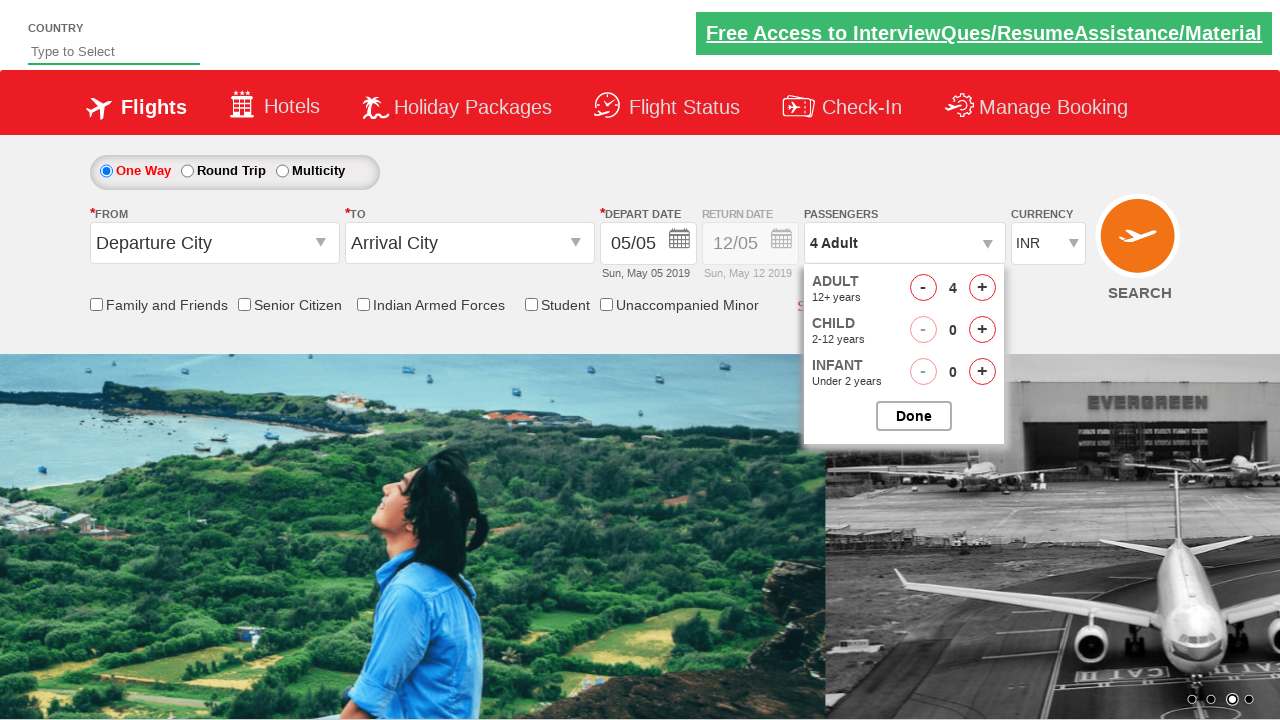

Incremented adult count (iteration 4 of 4) at (982, 288) on #hrefIncAdt
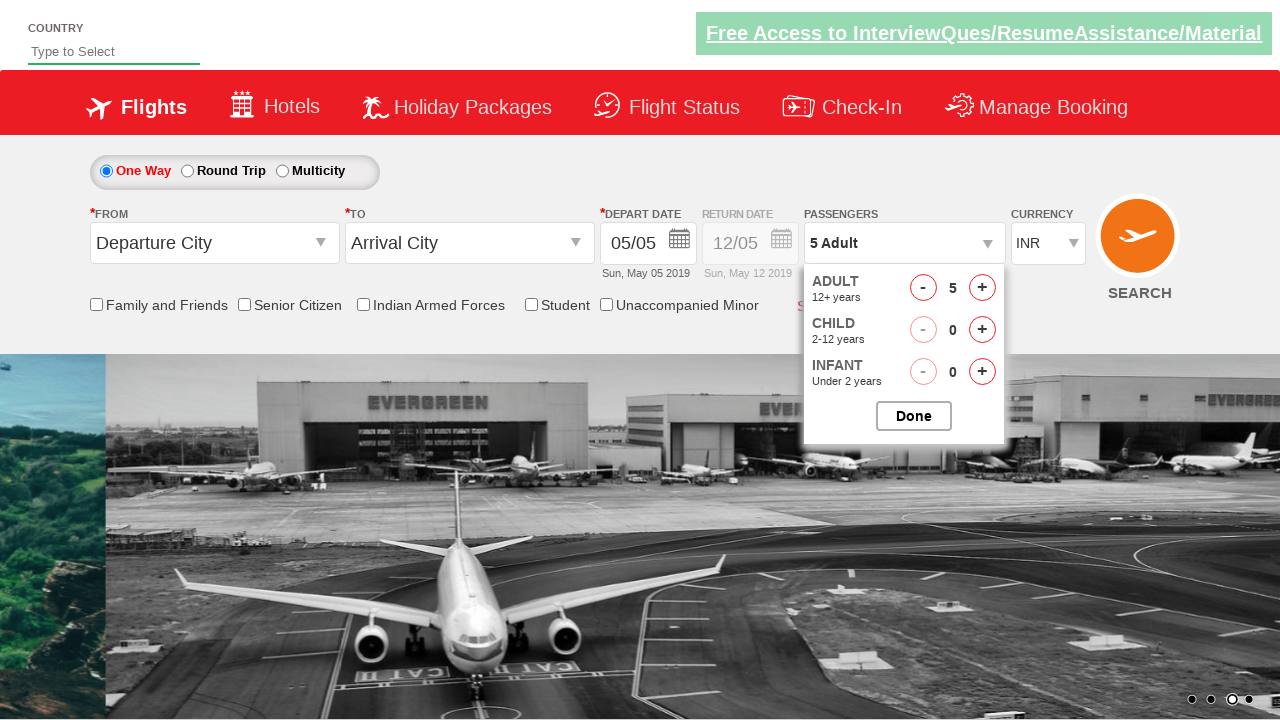

Incremented child count once at (982, 330) on #hrefIncChd
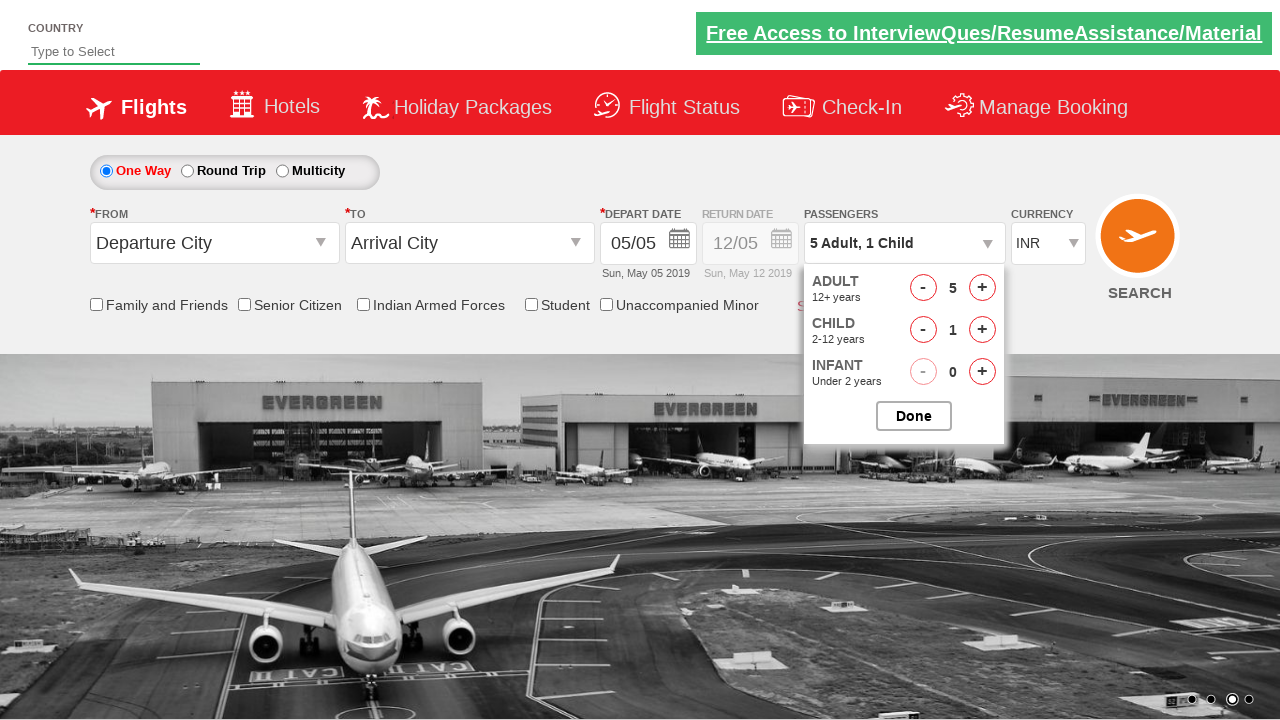

Clicked close button for passenger options at (914, 416) on #btnclosepaxoption
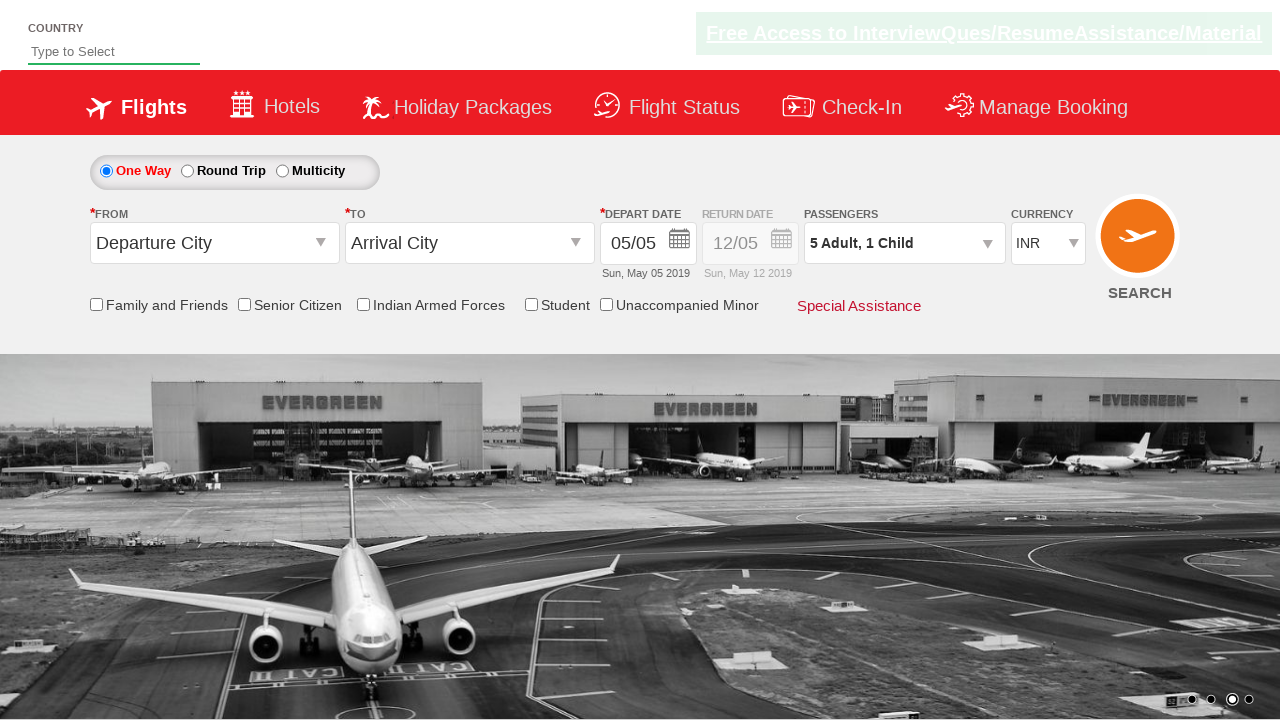

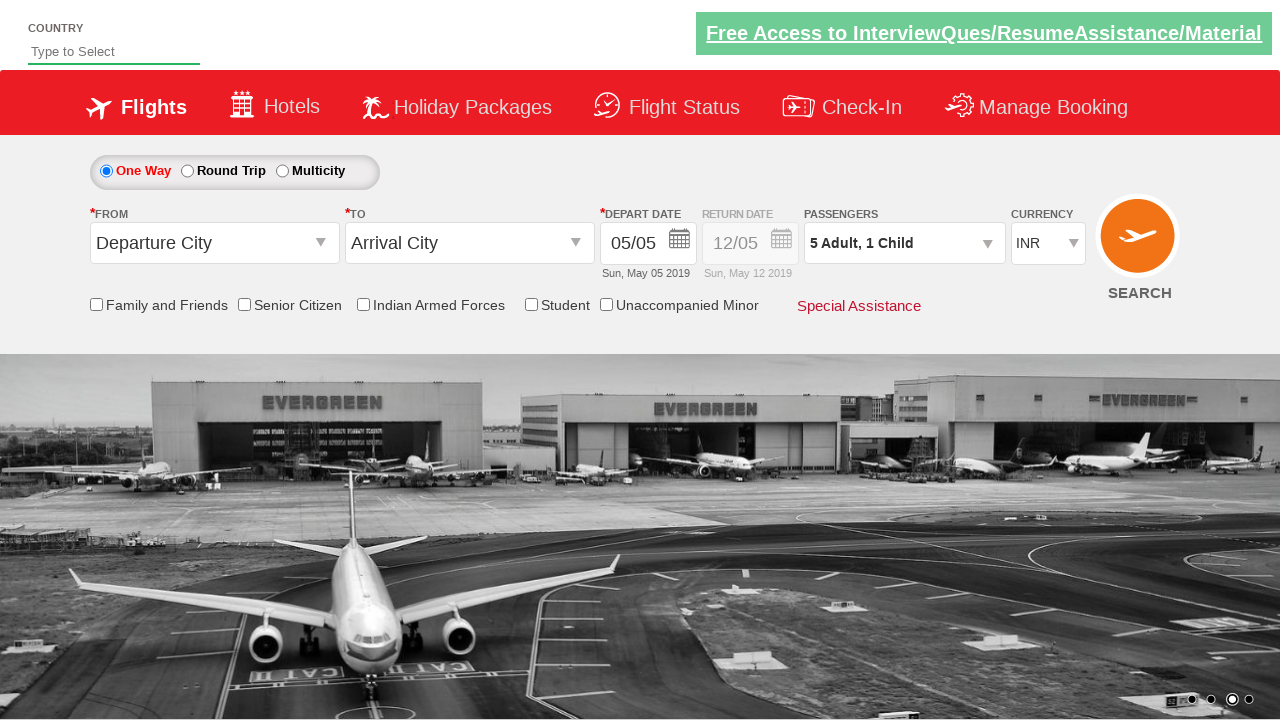